Tests the browser windows functionality on DemoQA by navigating to the Alerts, Frame & Windows section and clicking the New Tab button to open a new browser tab with a message.

Starting URL: https://demoqa.com/

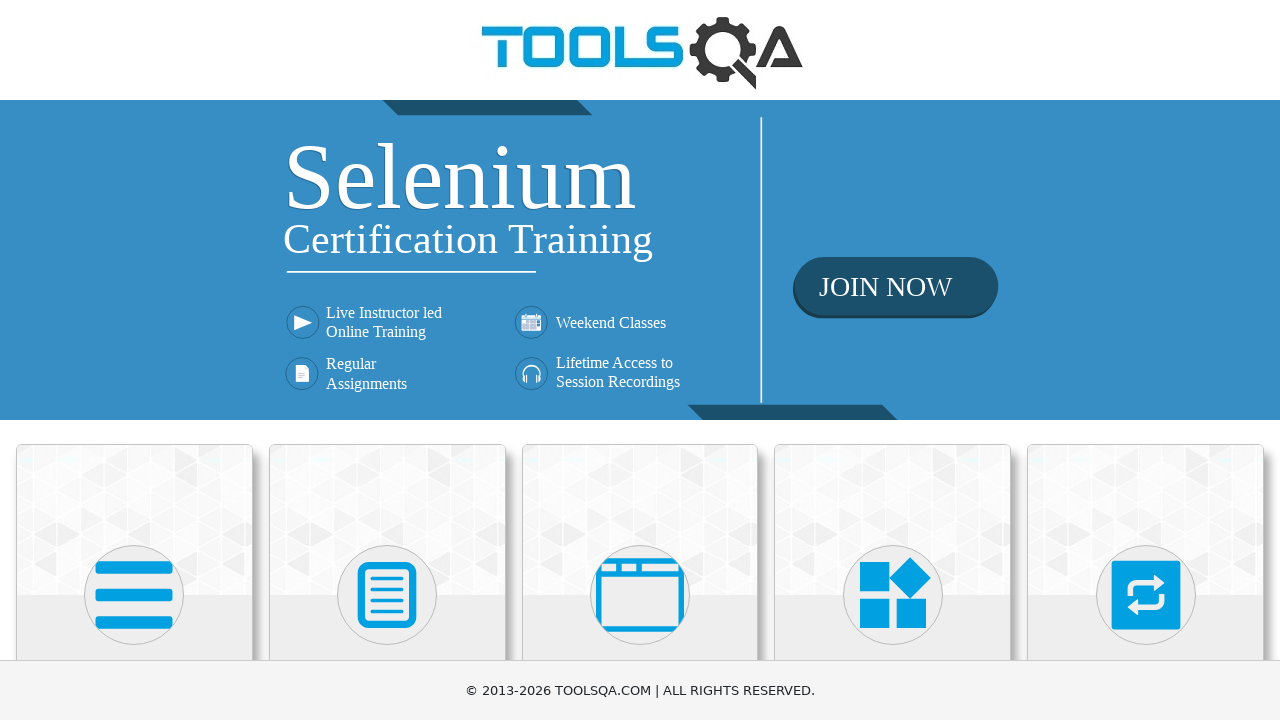

Clicked on 'Alerts, Frame & Windows' card on the homepage at (640, 360) on text=Alerts, Frame & Windows
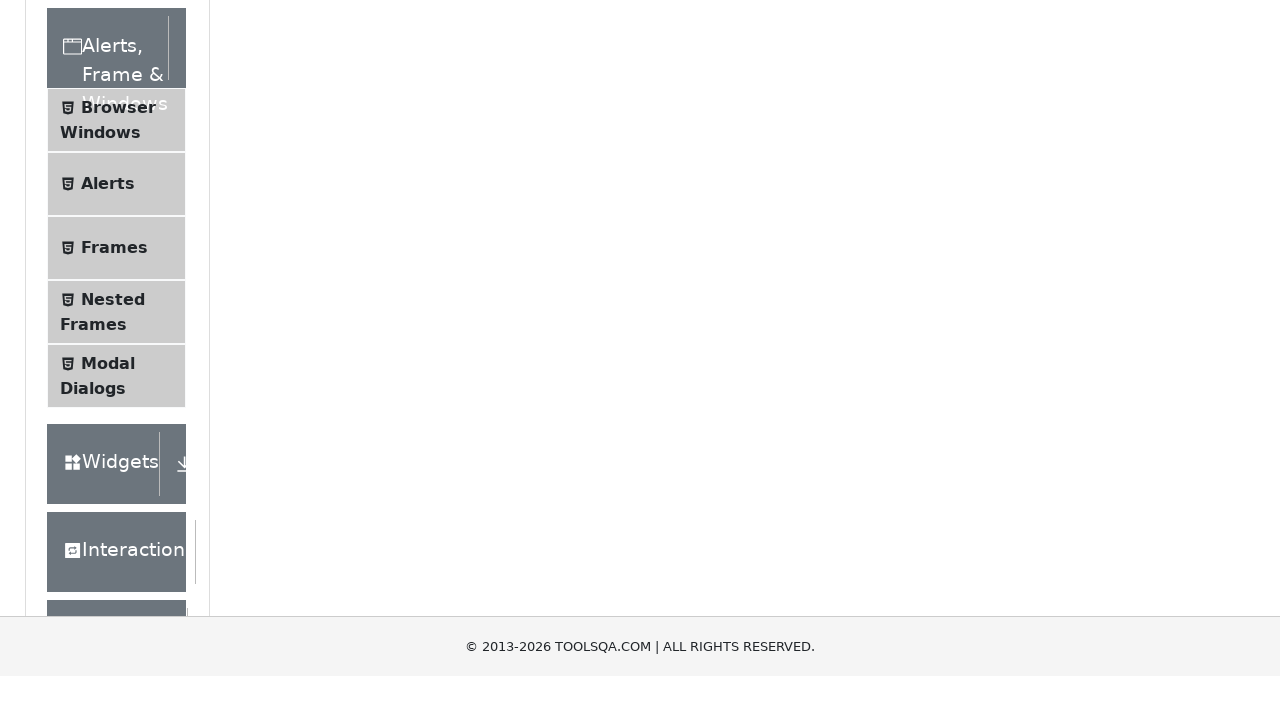

Clicked on 'Browser Windows' menu item at (118, 424) on text=Browser Windows
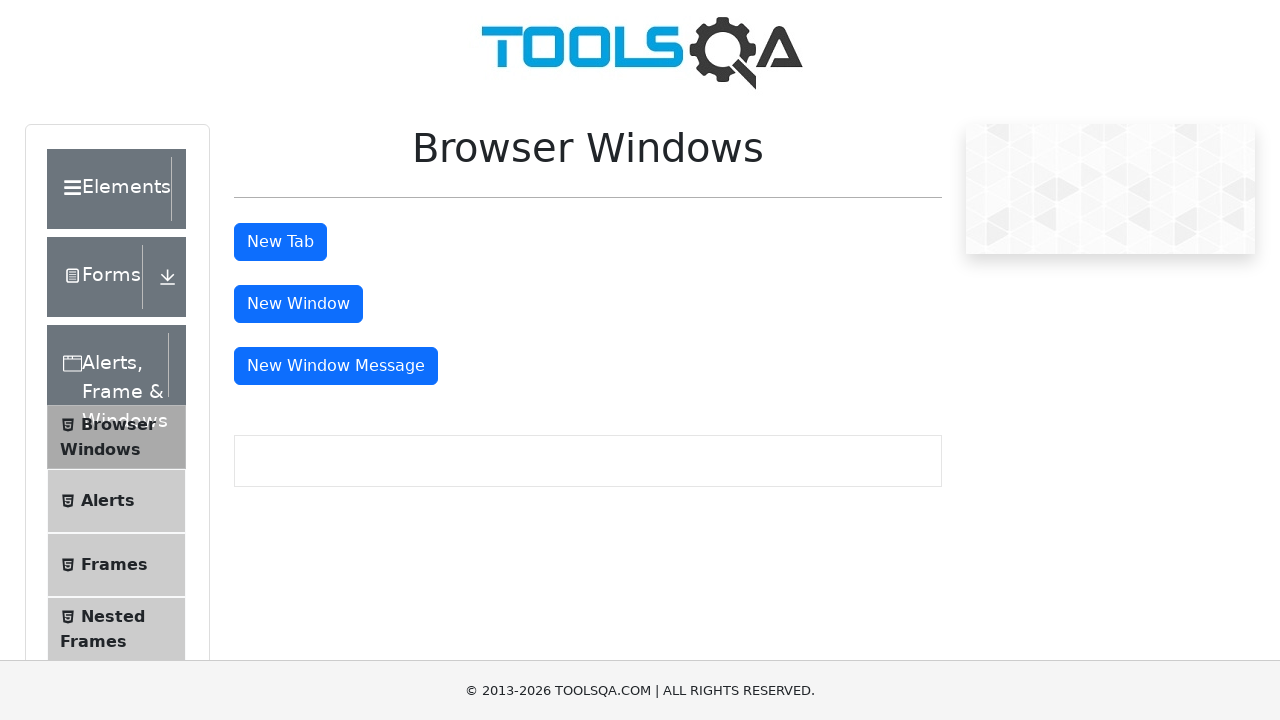

Clicked the 'New Tab' button to open a new browser tab at (280, 242) on #tabButton
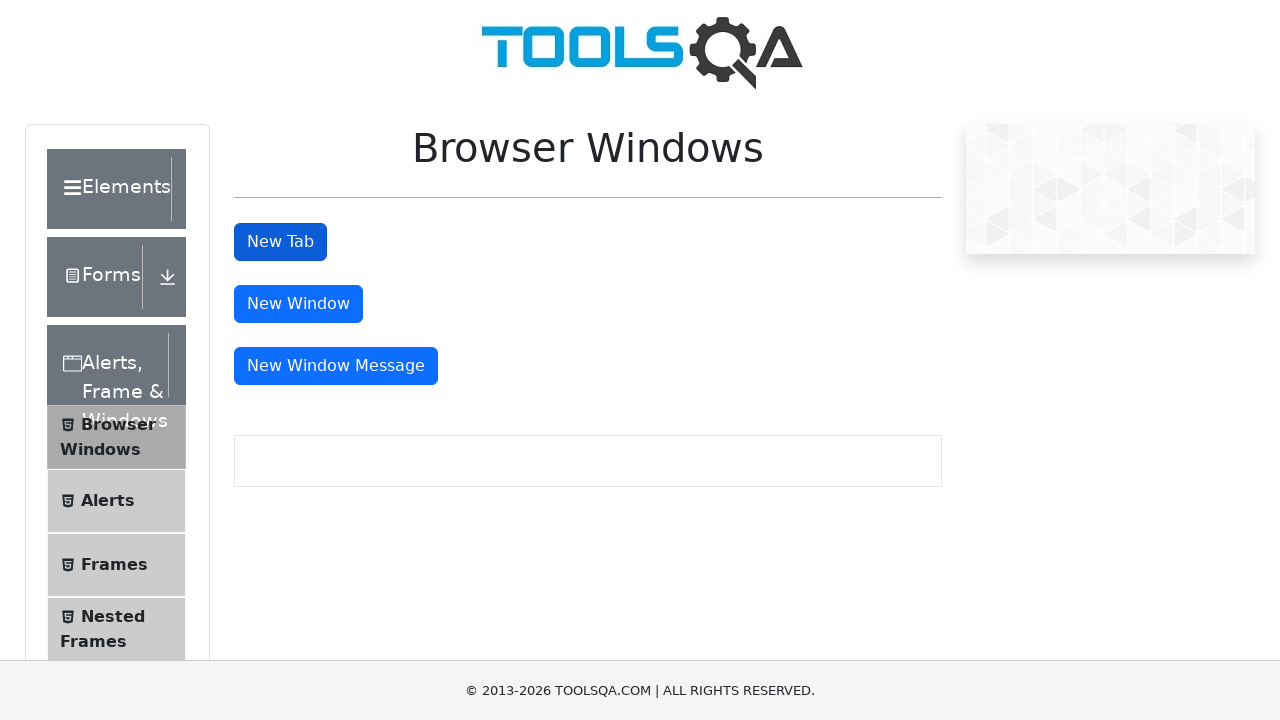

Waited for the new tab action to complete
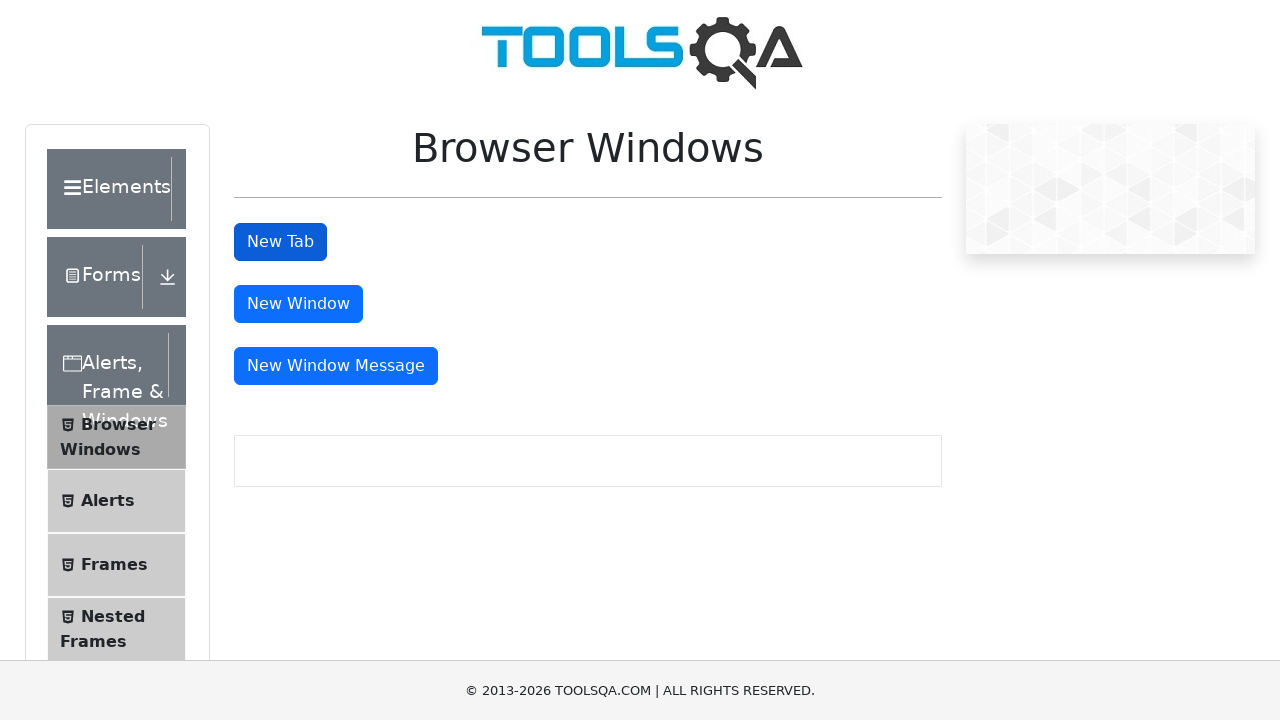

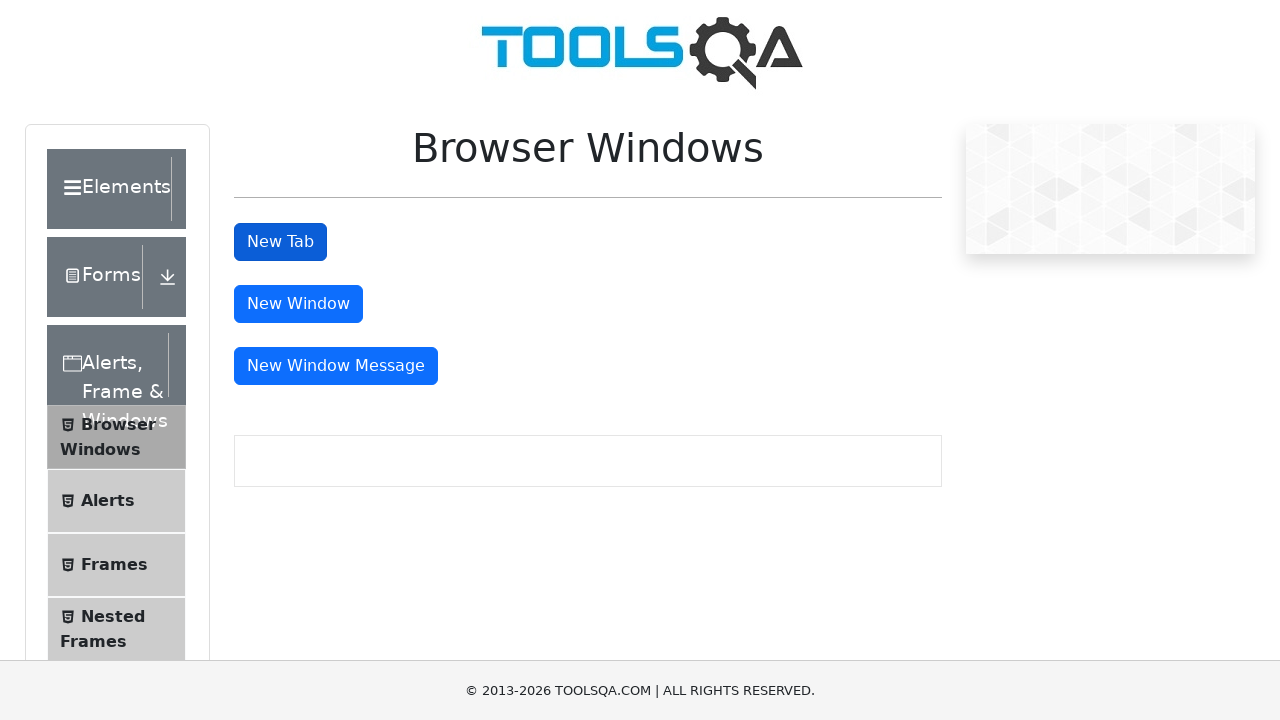